Navigates to foundit.in job search website, maximizes the window, and executes JavaScript to generate an alert popup with "Hello World" message.

Starting URL: https://www.foundit.in/

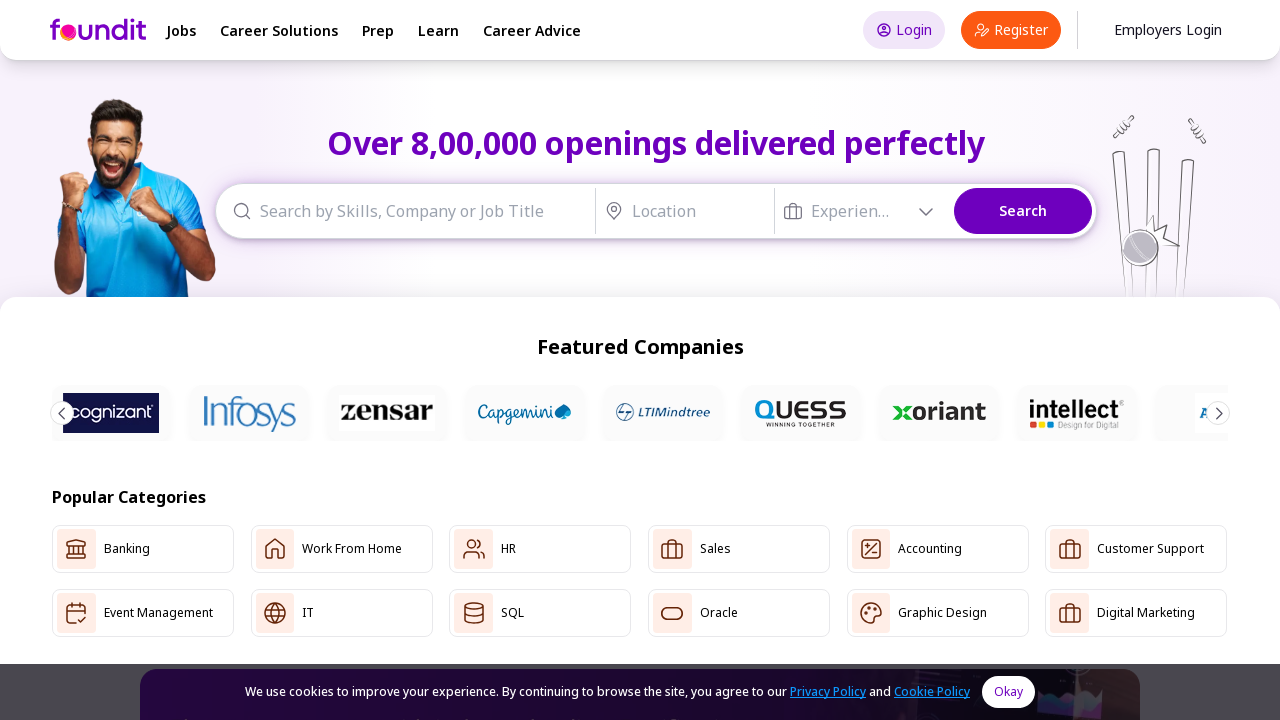

Navigated to https://www.foundit.in/
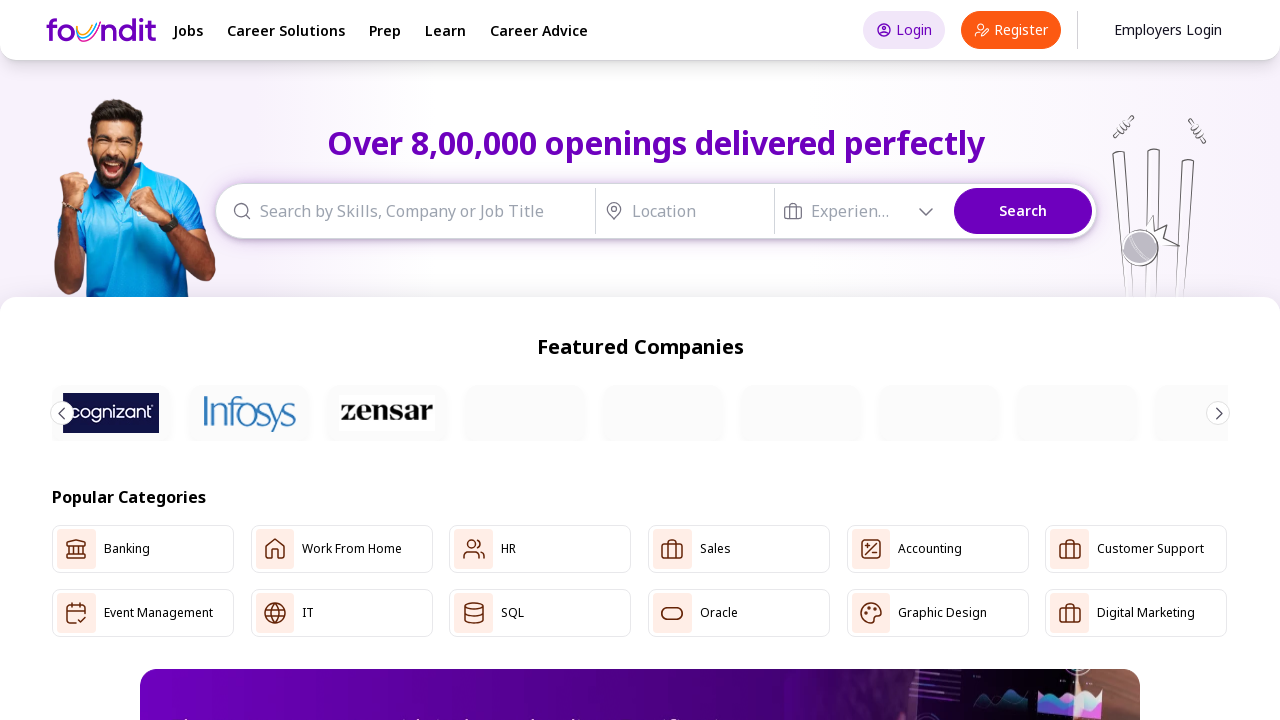

Set viewport size to 1920x1080 (maximized)
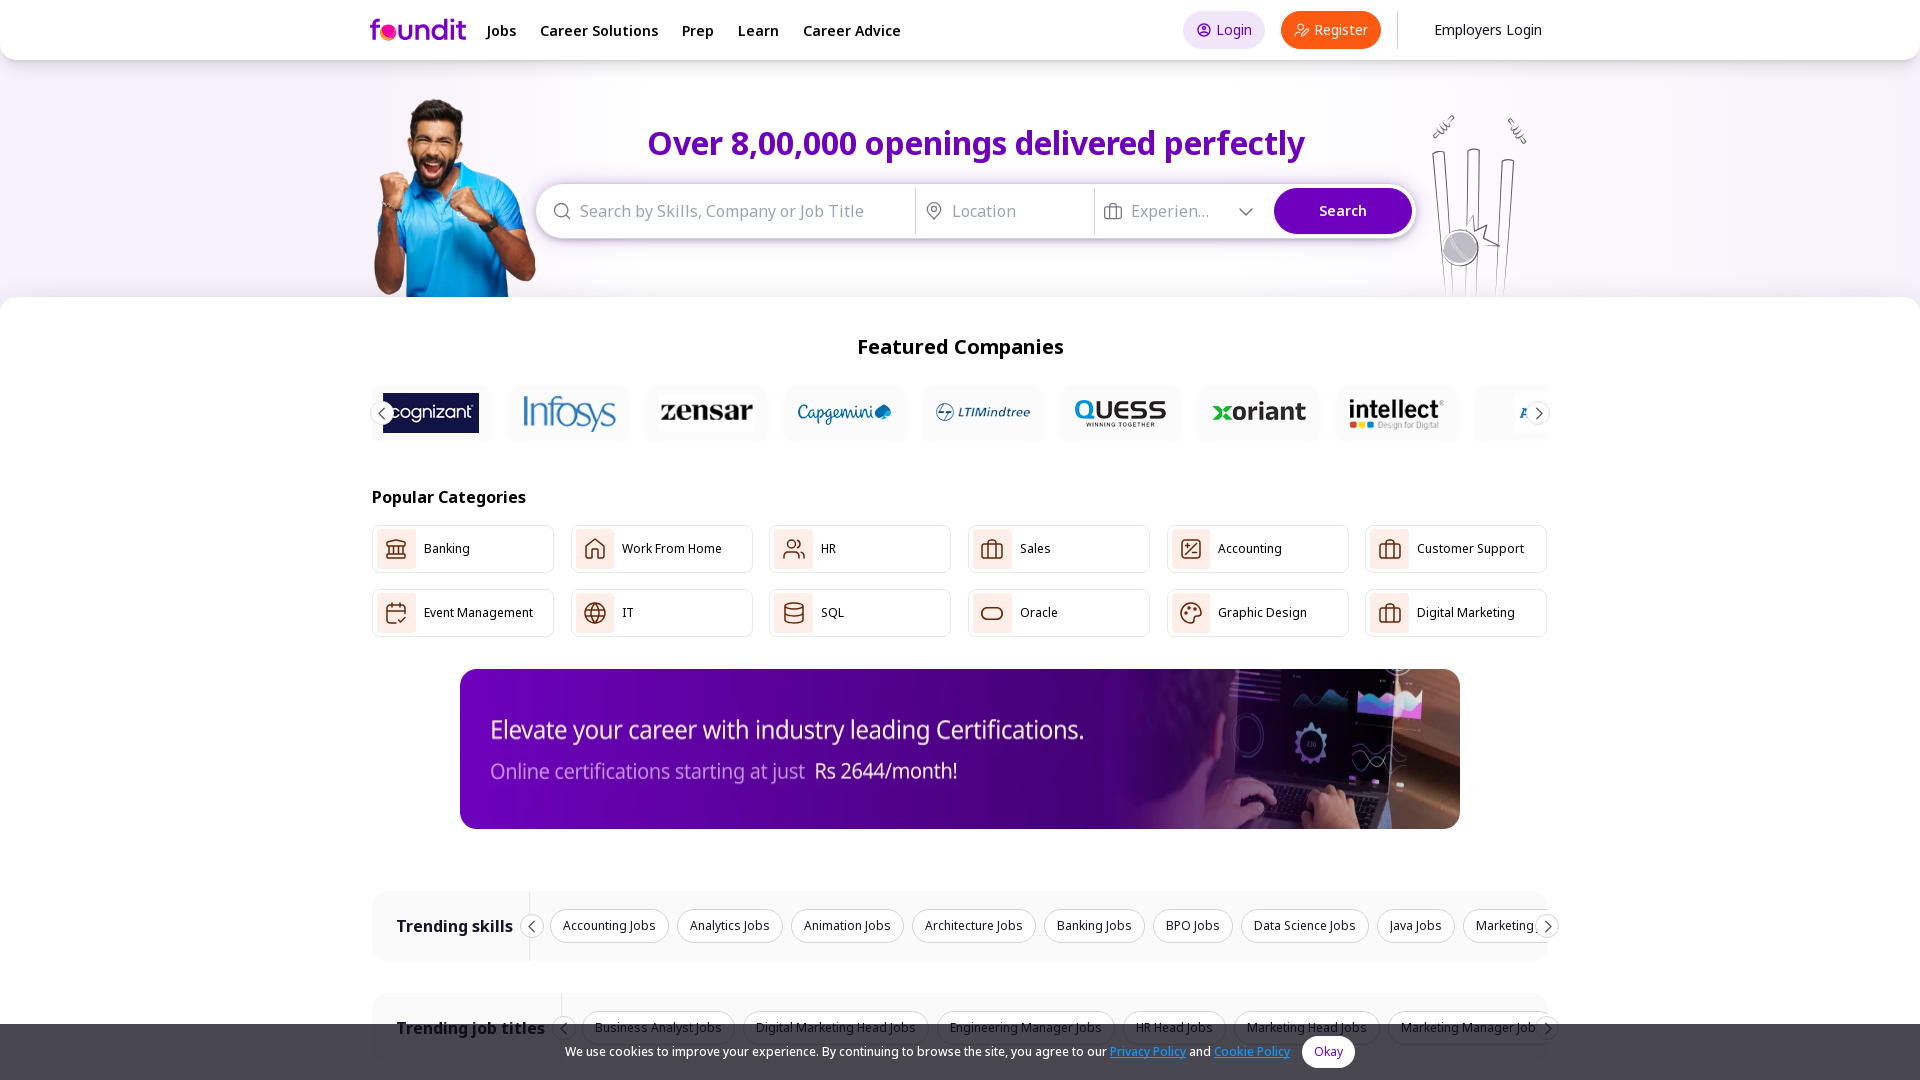

Executed JavaScript to generate alert popup with 'Hello World' message
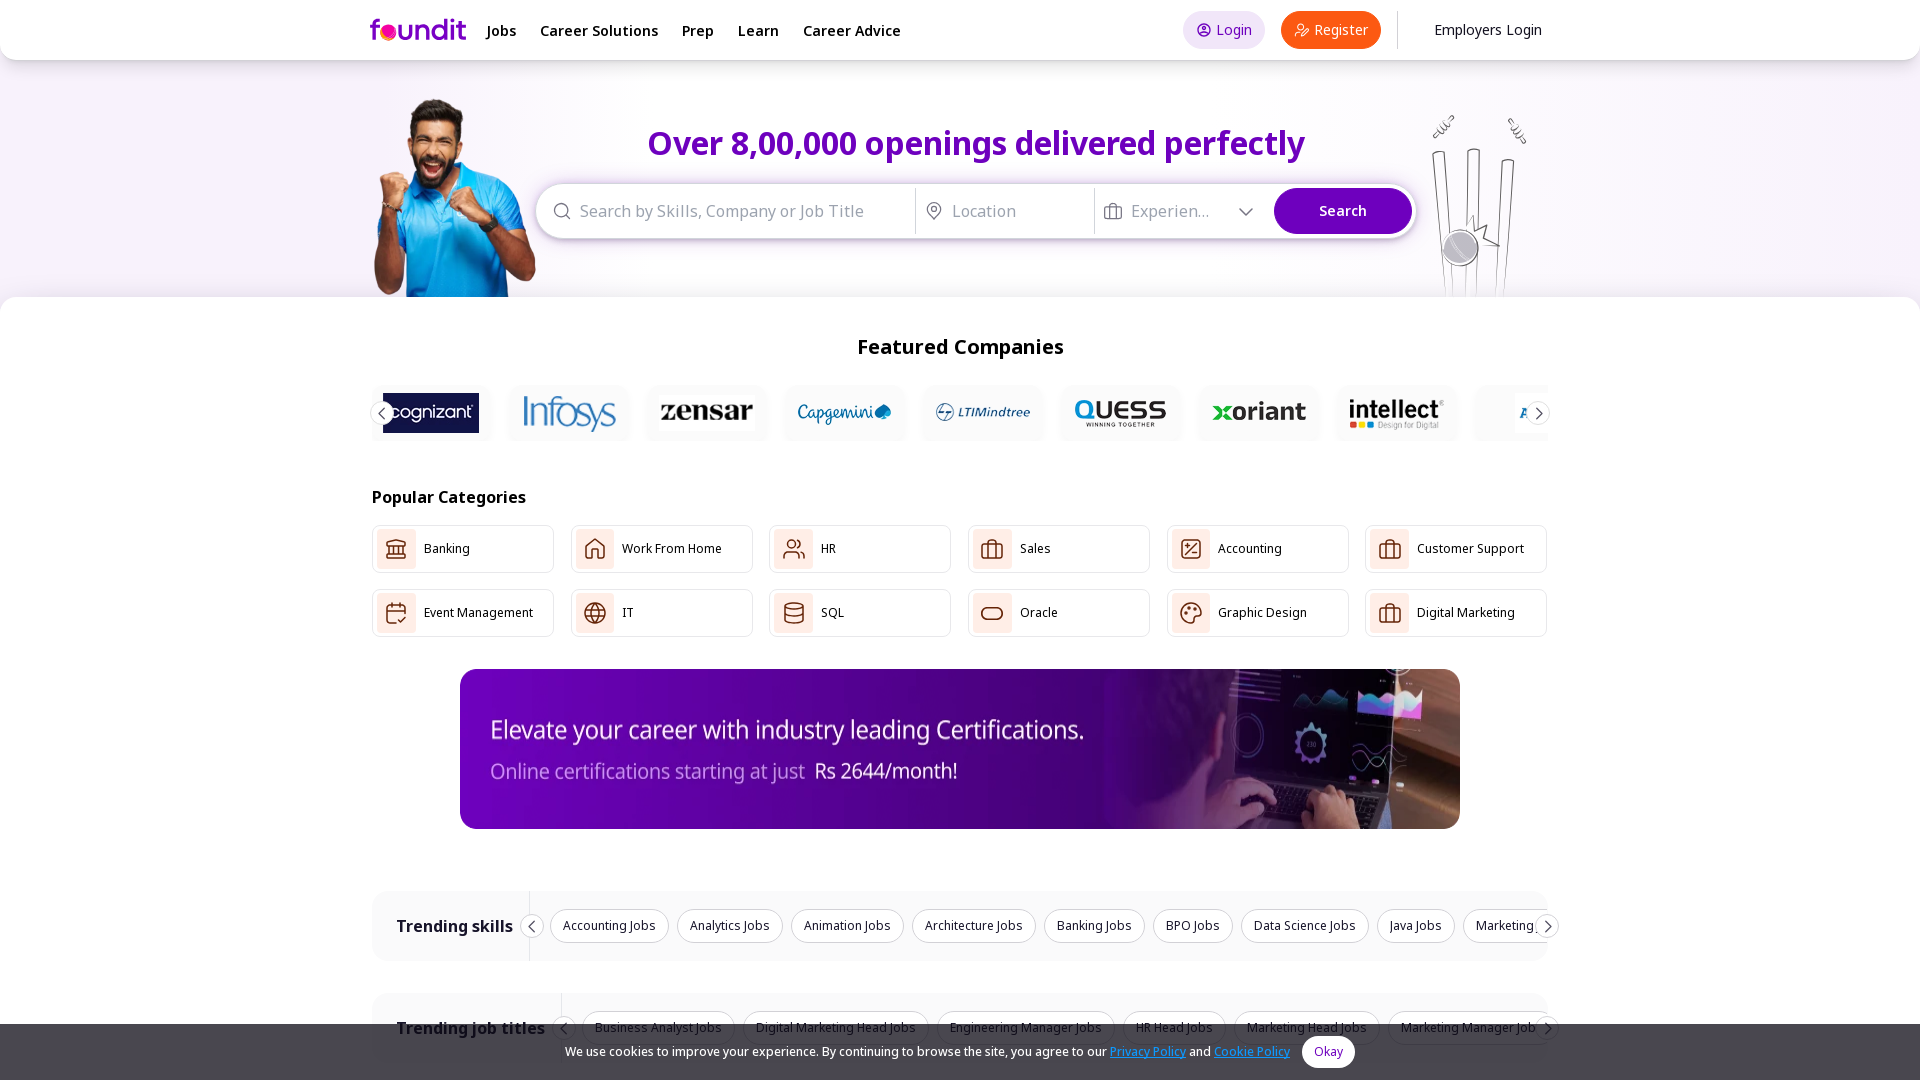

Set up dialog handler to accept alerts
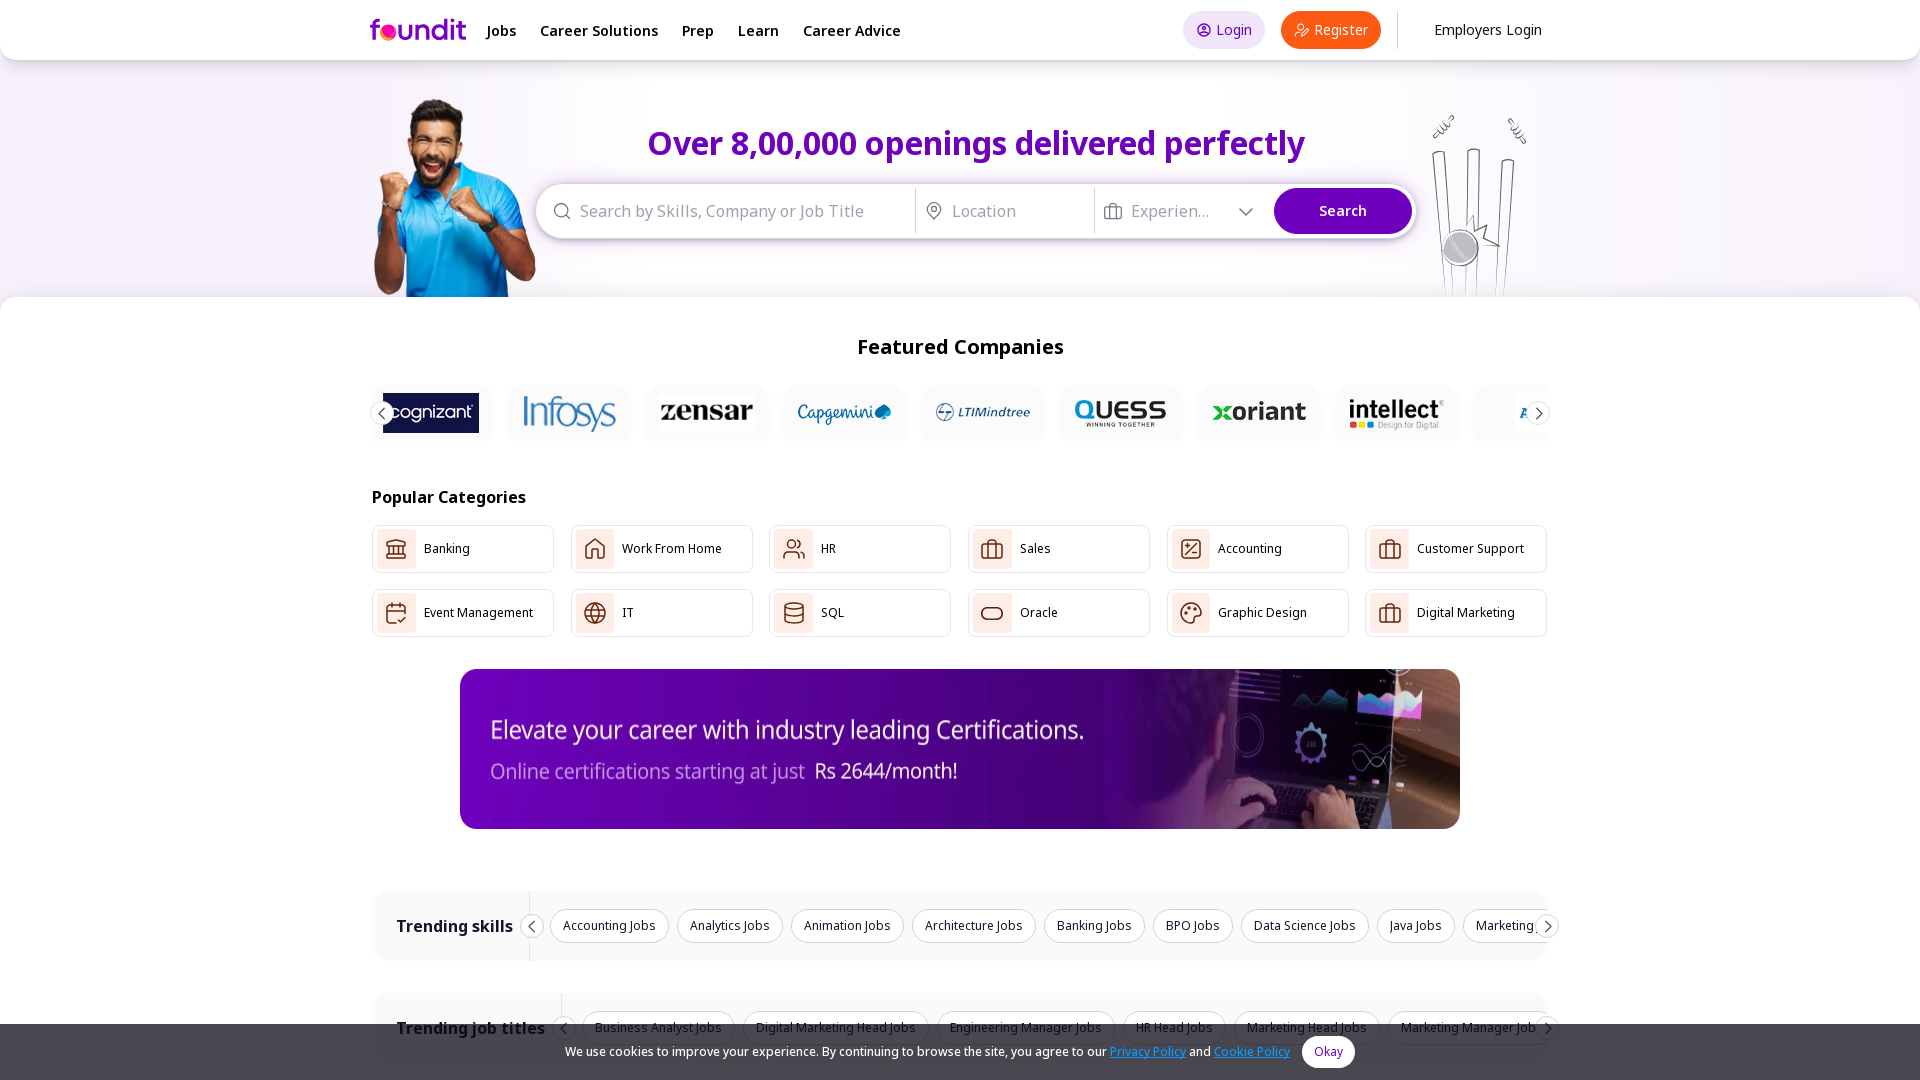

Waited 2000ms to observe the page
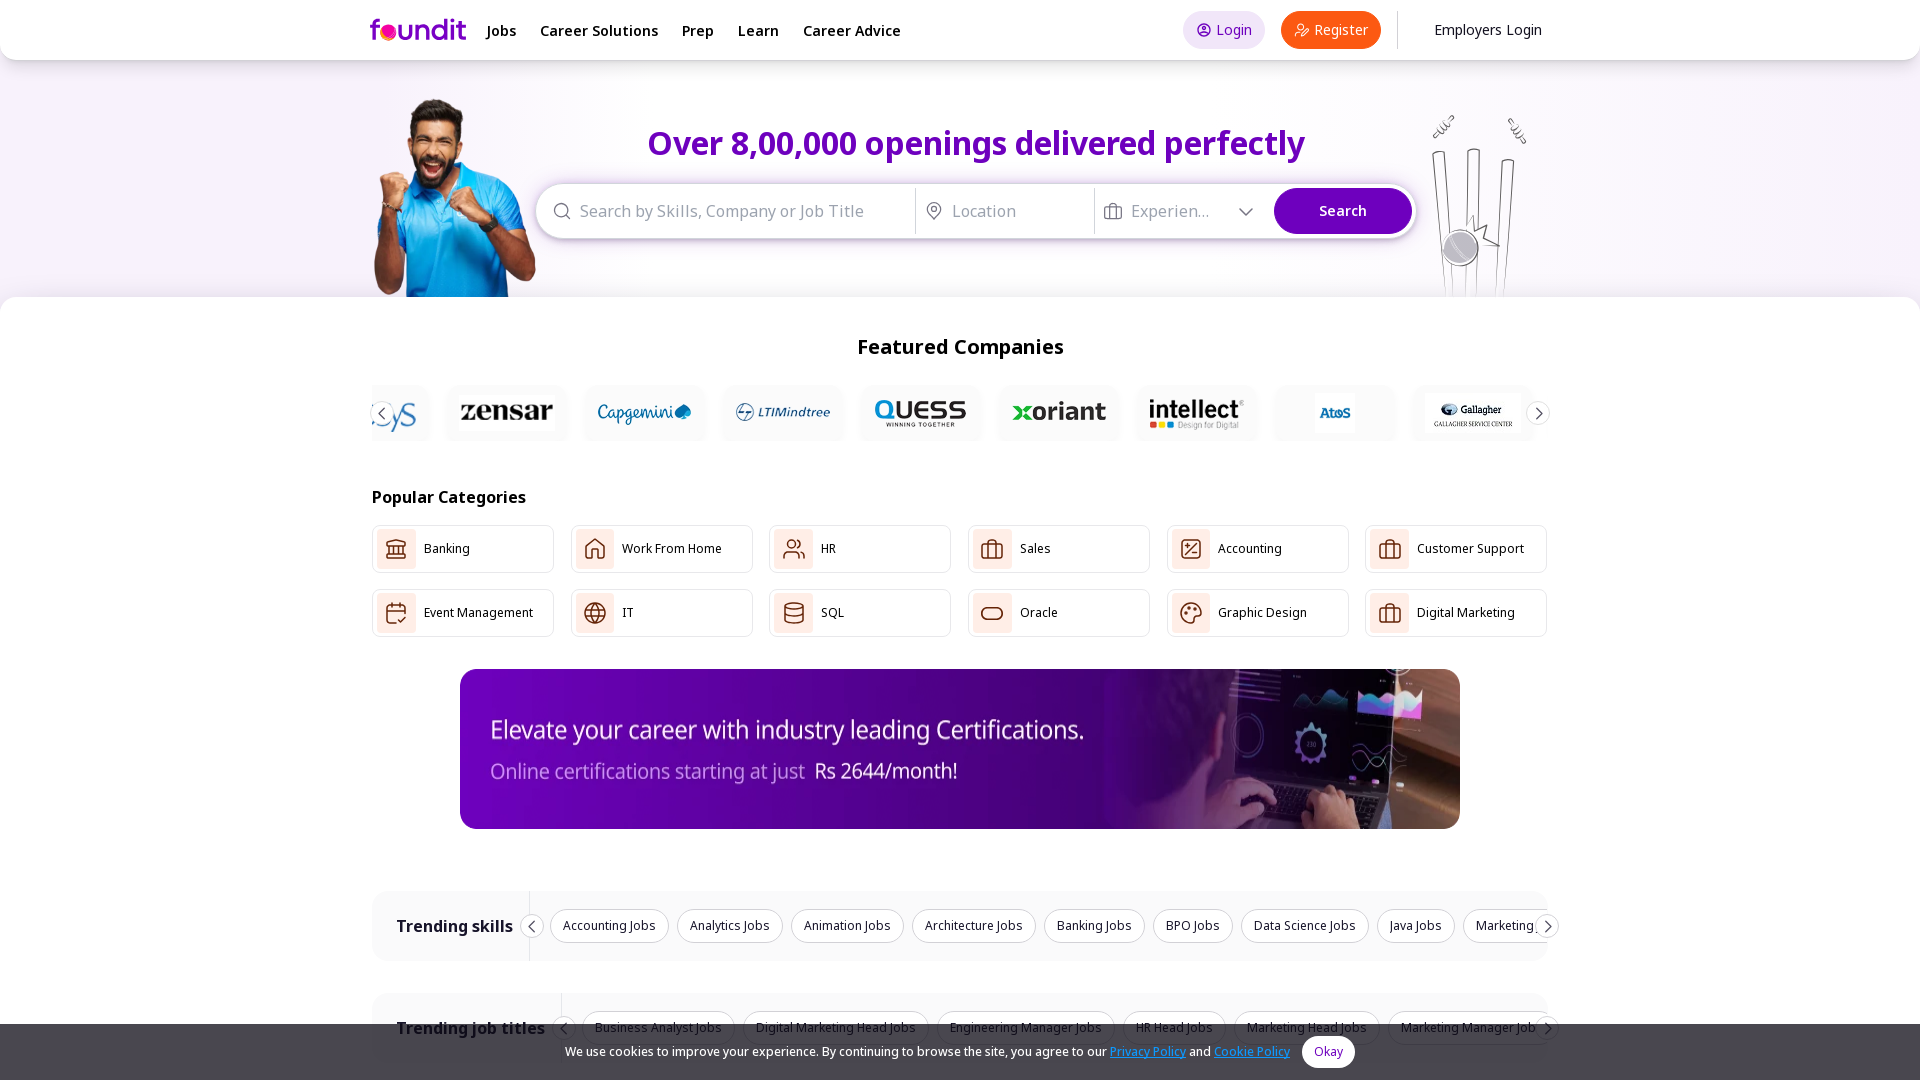

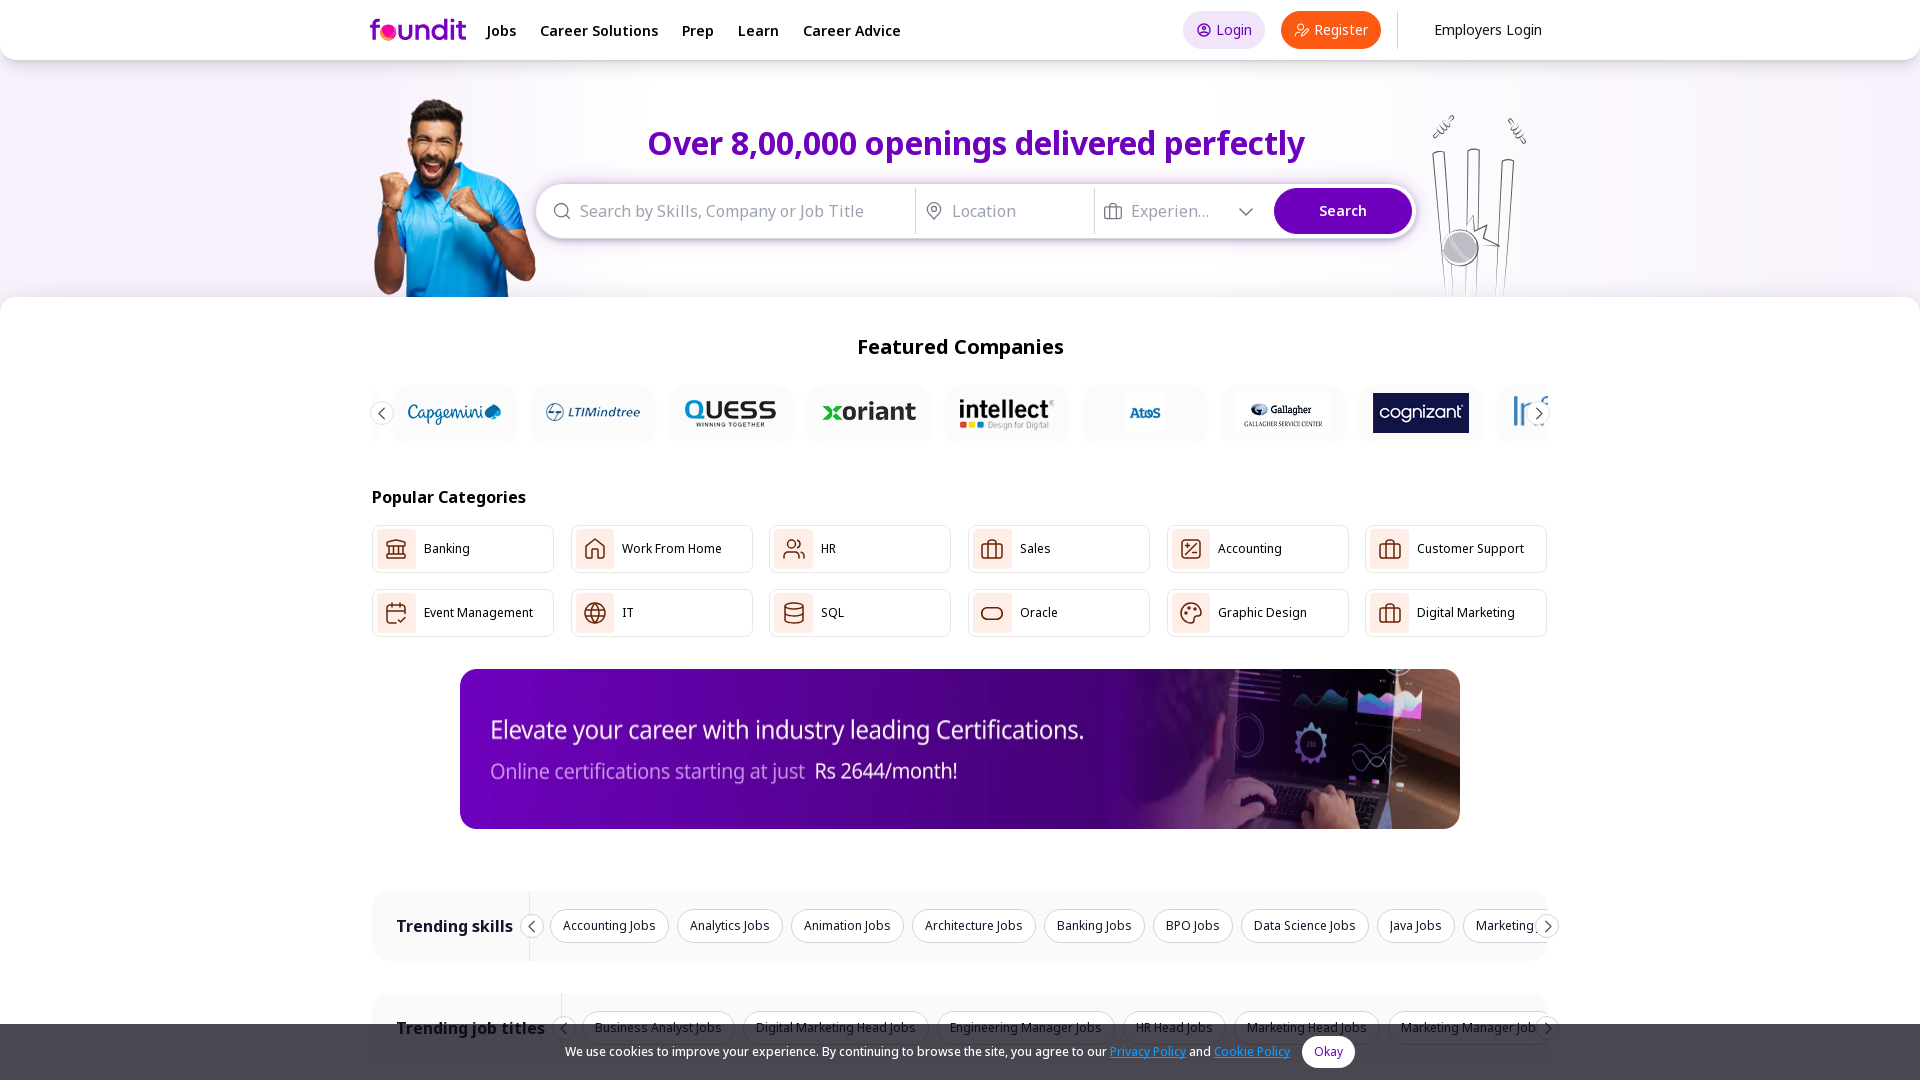